Tests handling a JavaScript confirm dialog by clicking Ok to accept it and verifying the result shows the acceptance.

Starting URL: https://the-internet.herokuapp.com/javascript_alerts

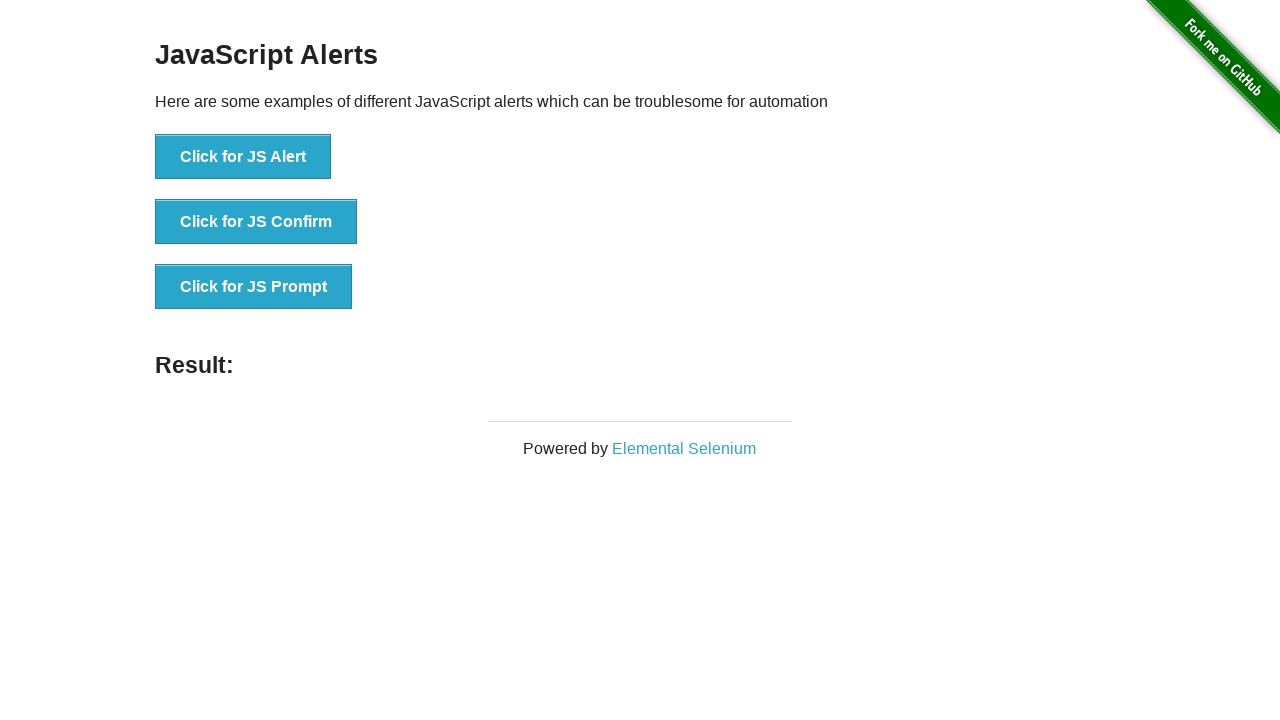

Set up dialog handler to accept confirm dialogs
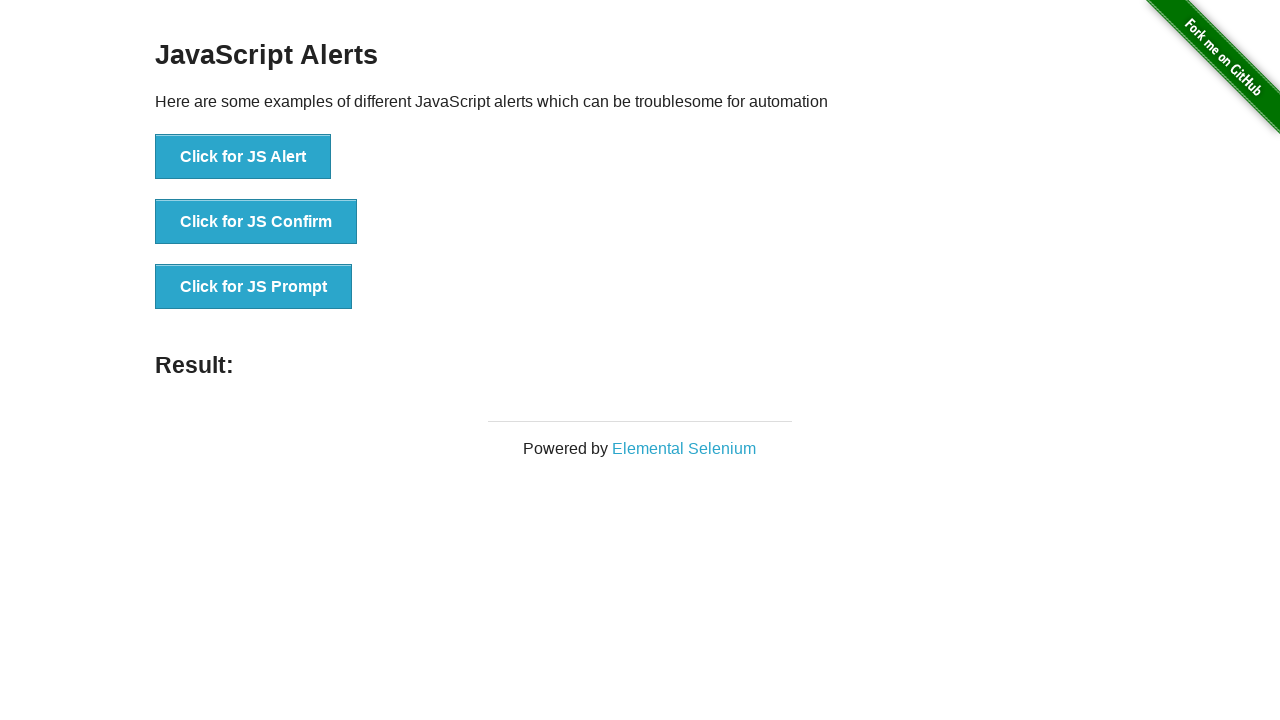

Clicked button to trigger JavaScript confirm dialog at (256, 222) on button[onclick="jsConfirm()"]
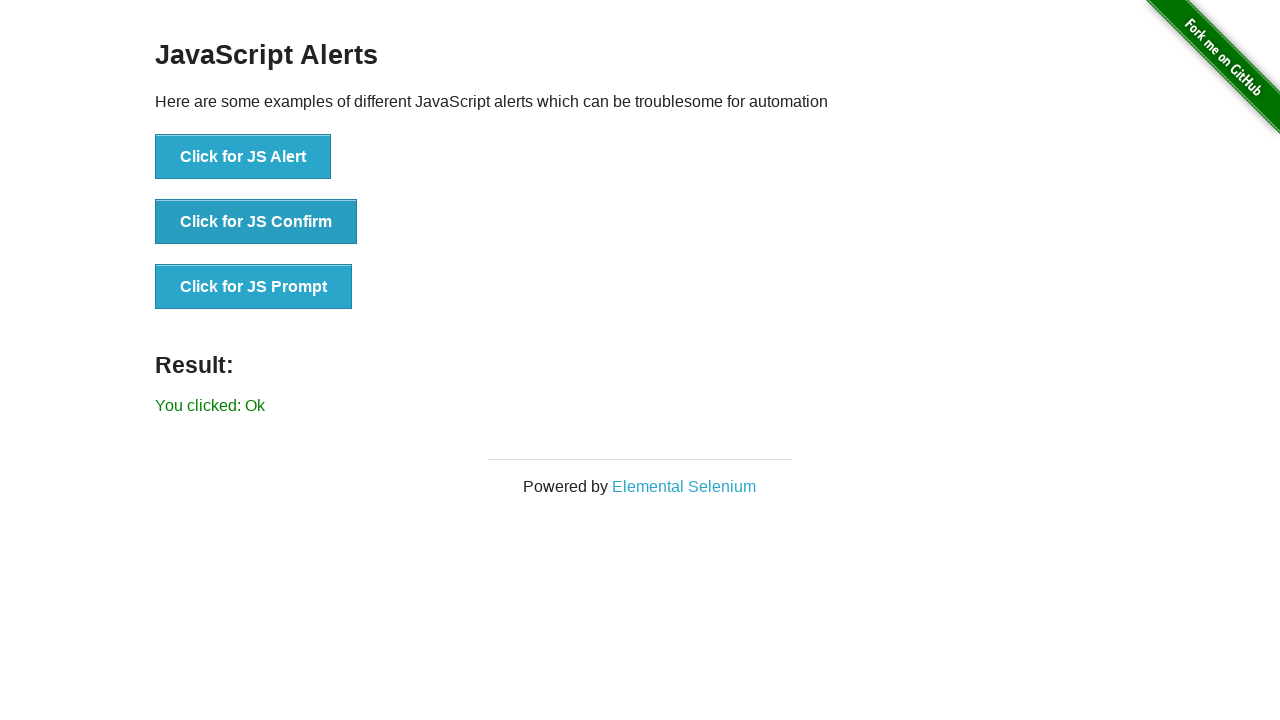

Result message element appeared after confirming dialog
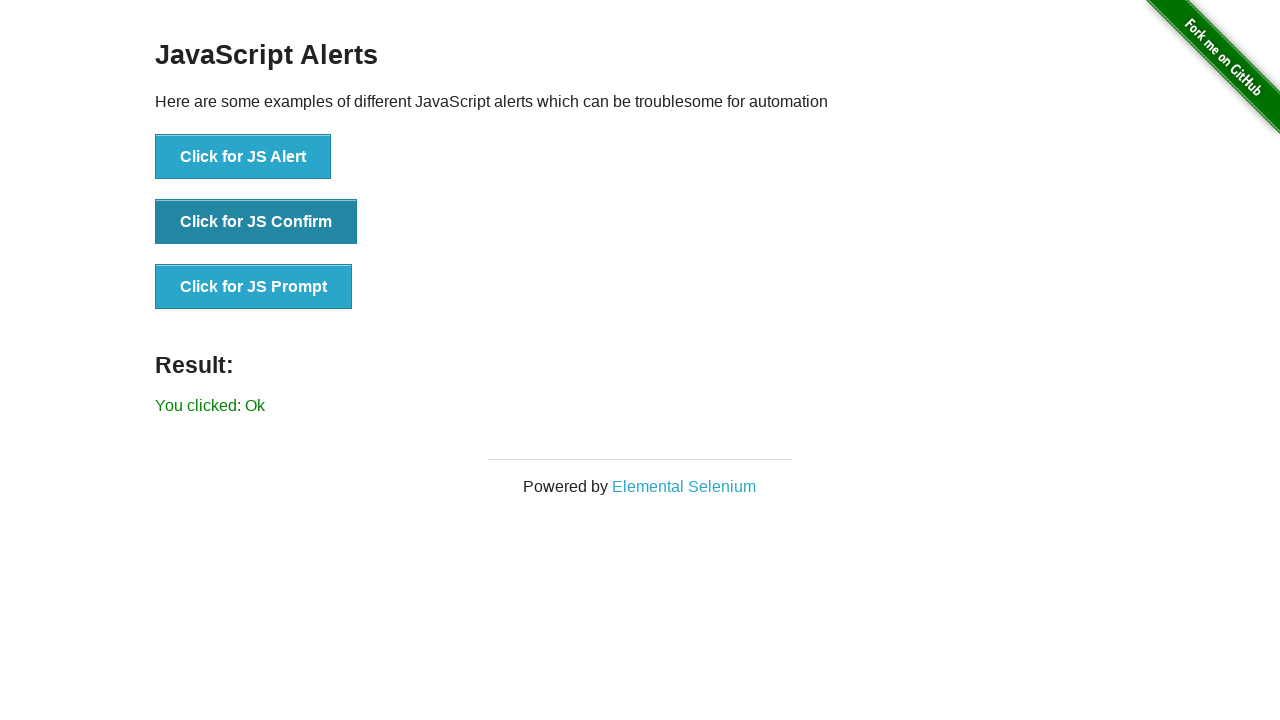

Verified that result message displays 'You clicked: Ok'
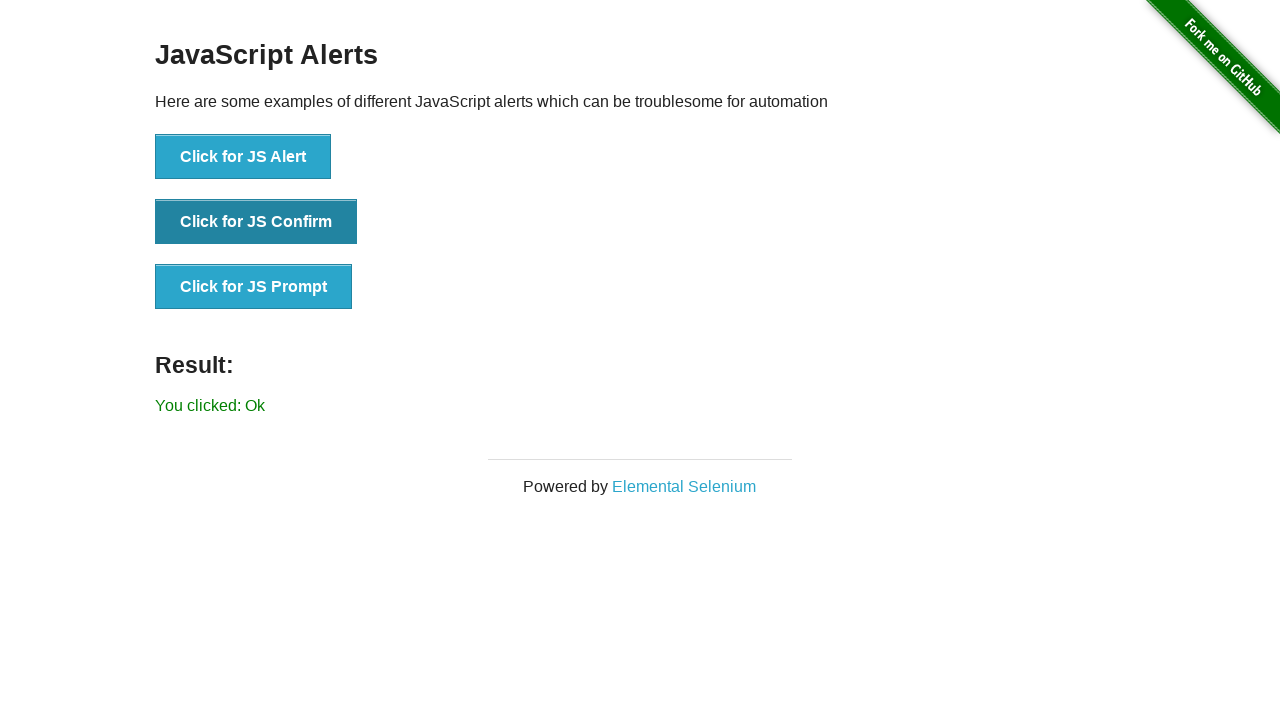

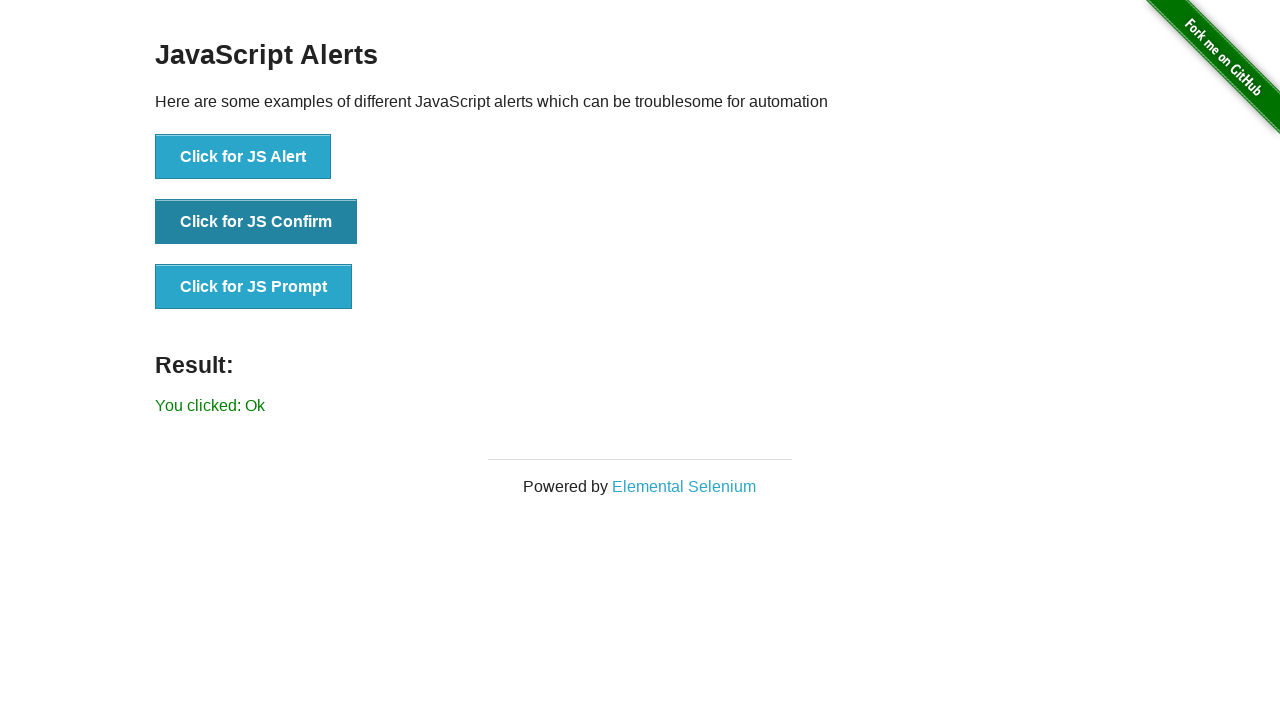